Tests prompt alert functionality by clicking a button that triggers a prompt, entering text into it, and accepting the alert

Starting URL: https://demoqa.com/alerts

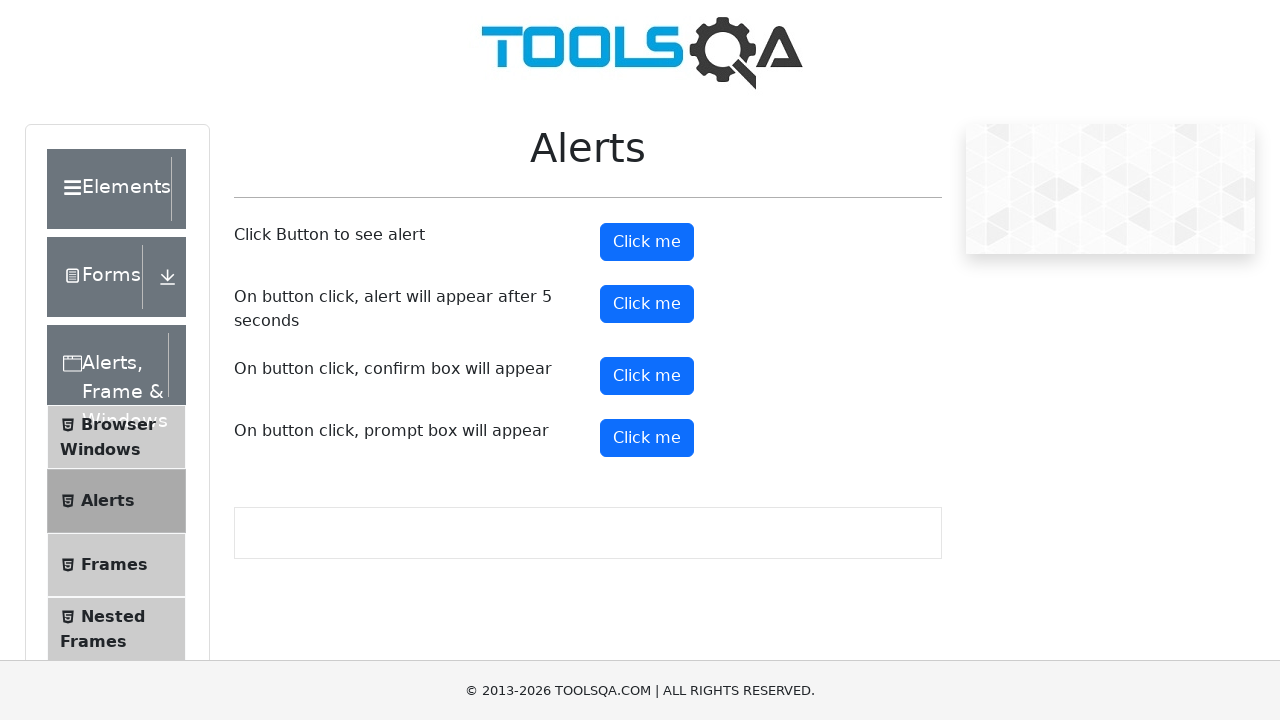

Clicked prompt button to trigger alert at (647, 438) on button#promtButton
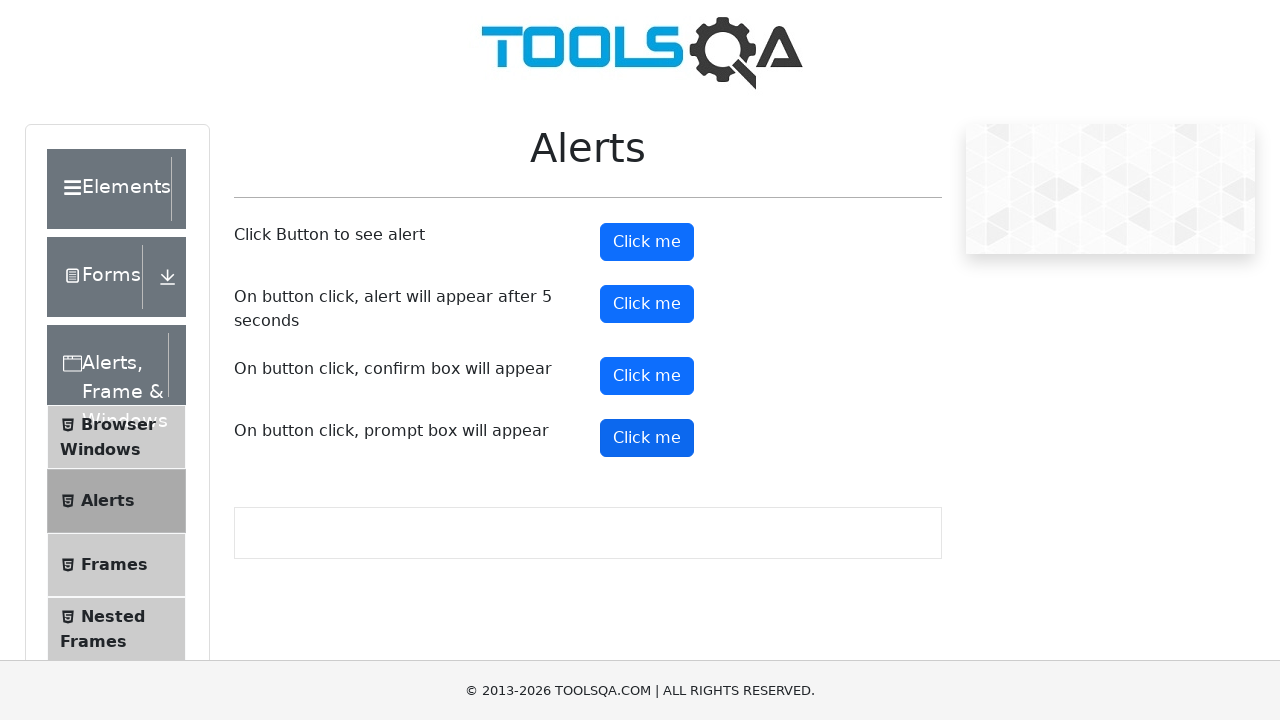

Set up dialog handler to accept prompt with text 'sathees'
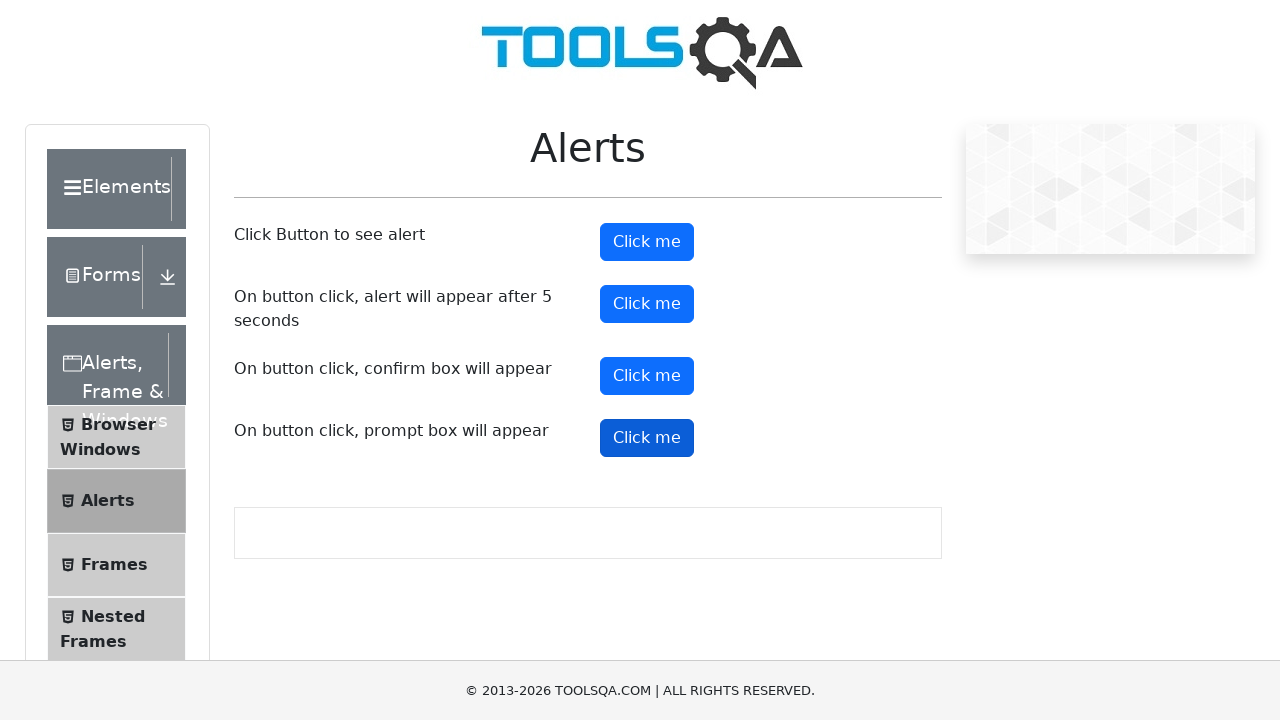

Clicked prompt button again to trigger alert and invoke dialog handler at (647, 438) on button#promtButton
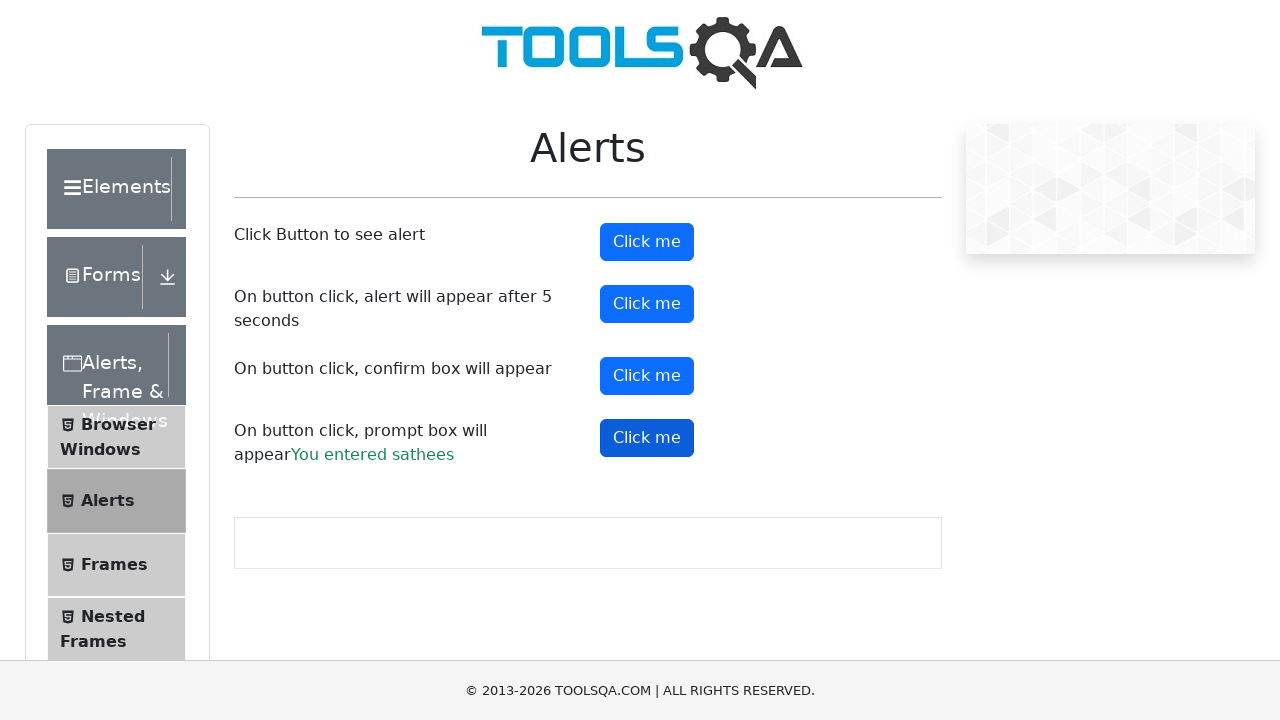

Waited for prompt result element to appear
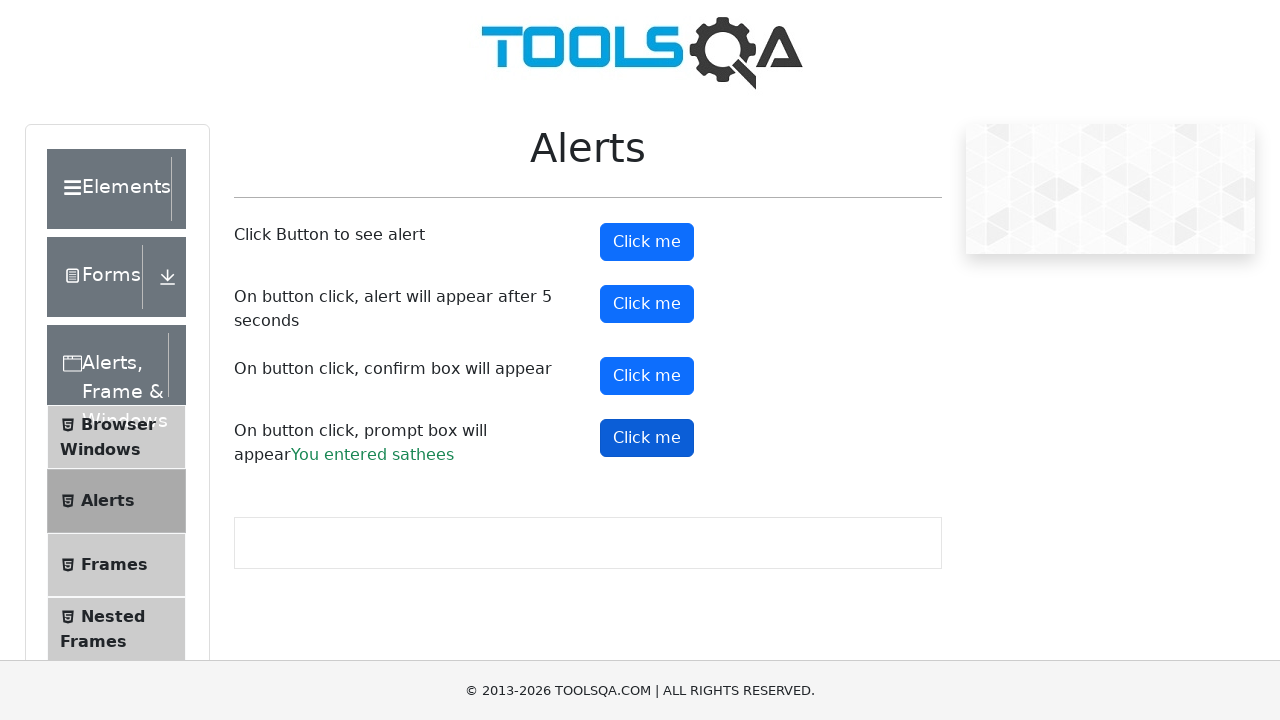

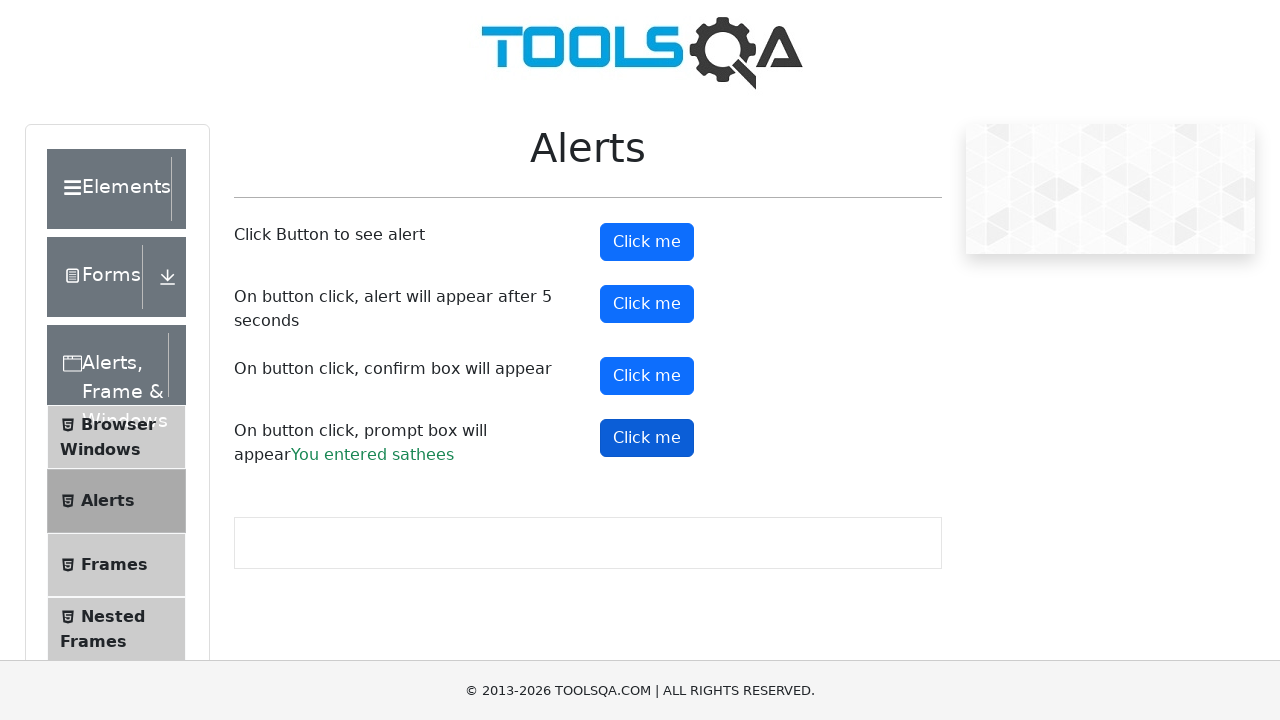